Tests the find email functionality by filling in name, cellphone number, requesting authentication, entering an auth code, and submitting the form to retrieve an email address.

Starting URL: https://voice-korea.dev.biyard.co/en/find-email

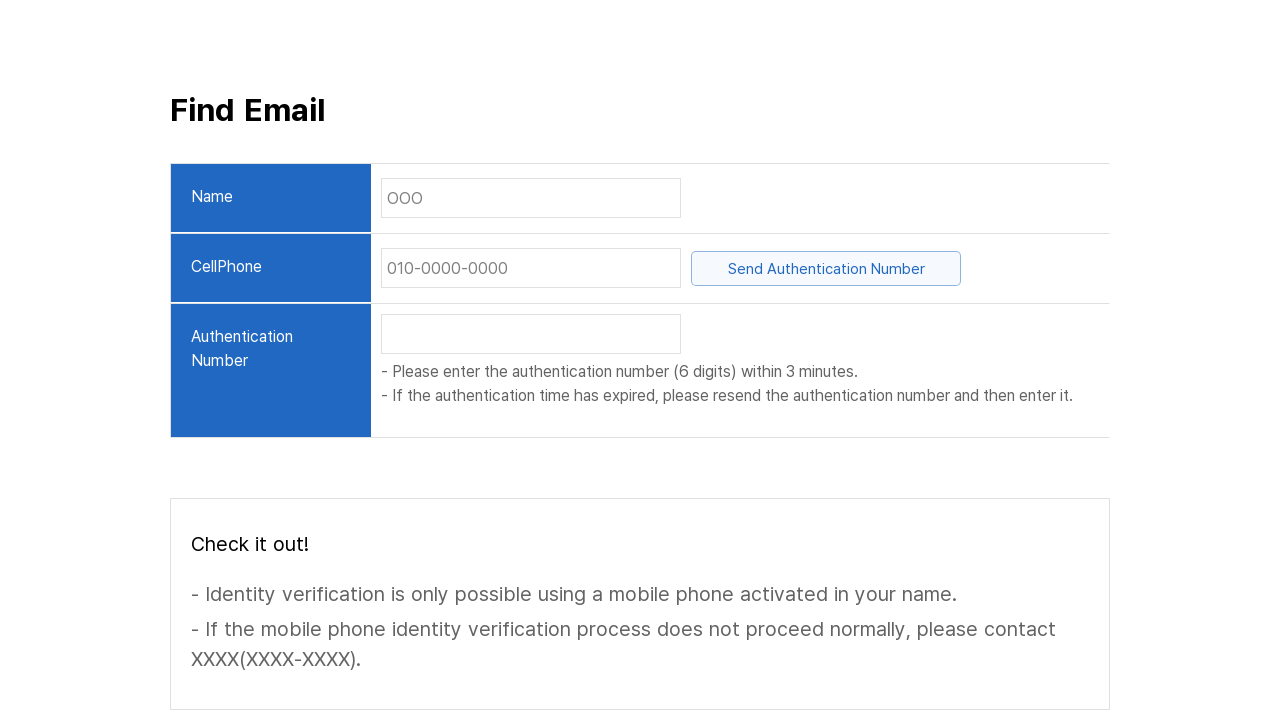

Page loaded - DOM content ready
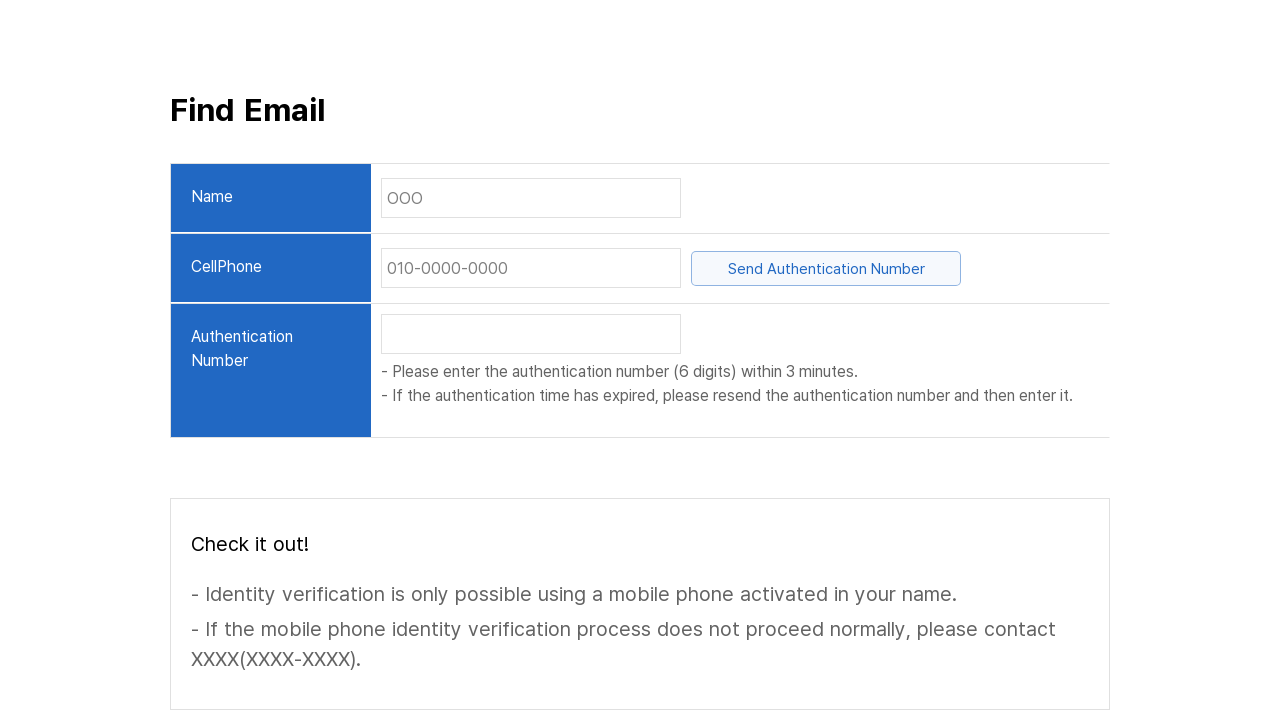

Located name input field
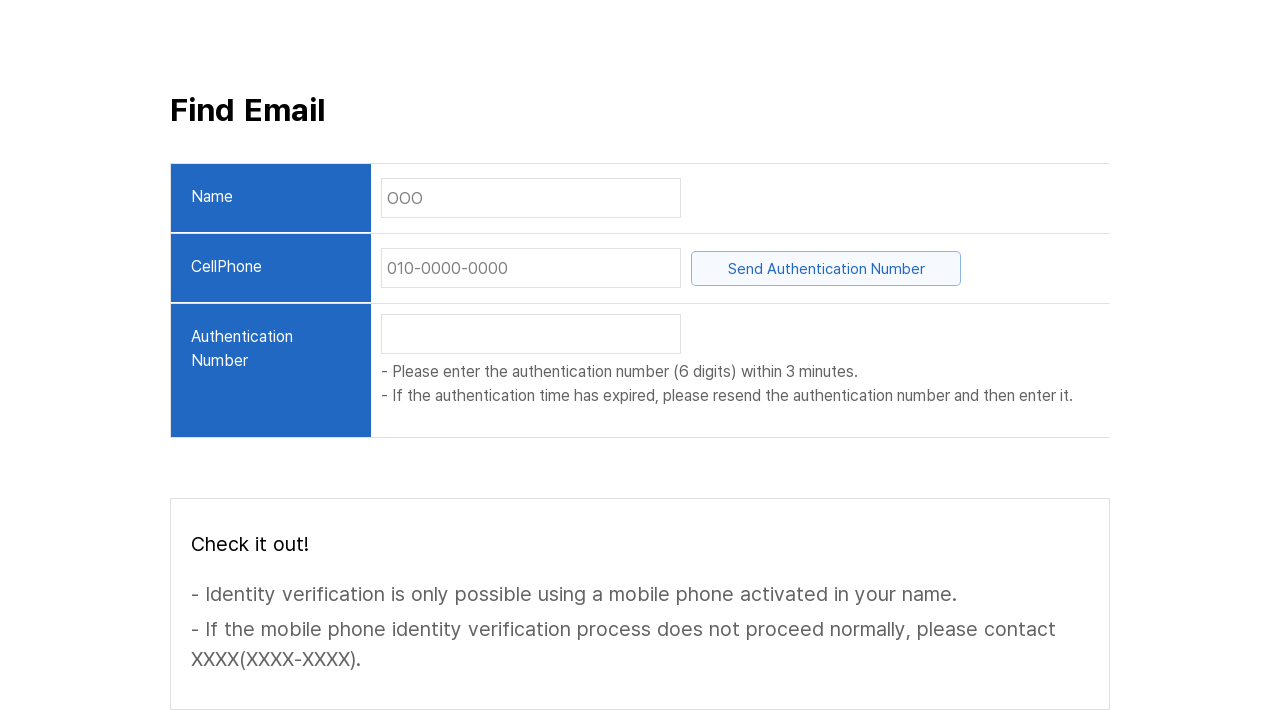

Name input field is visible
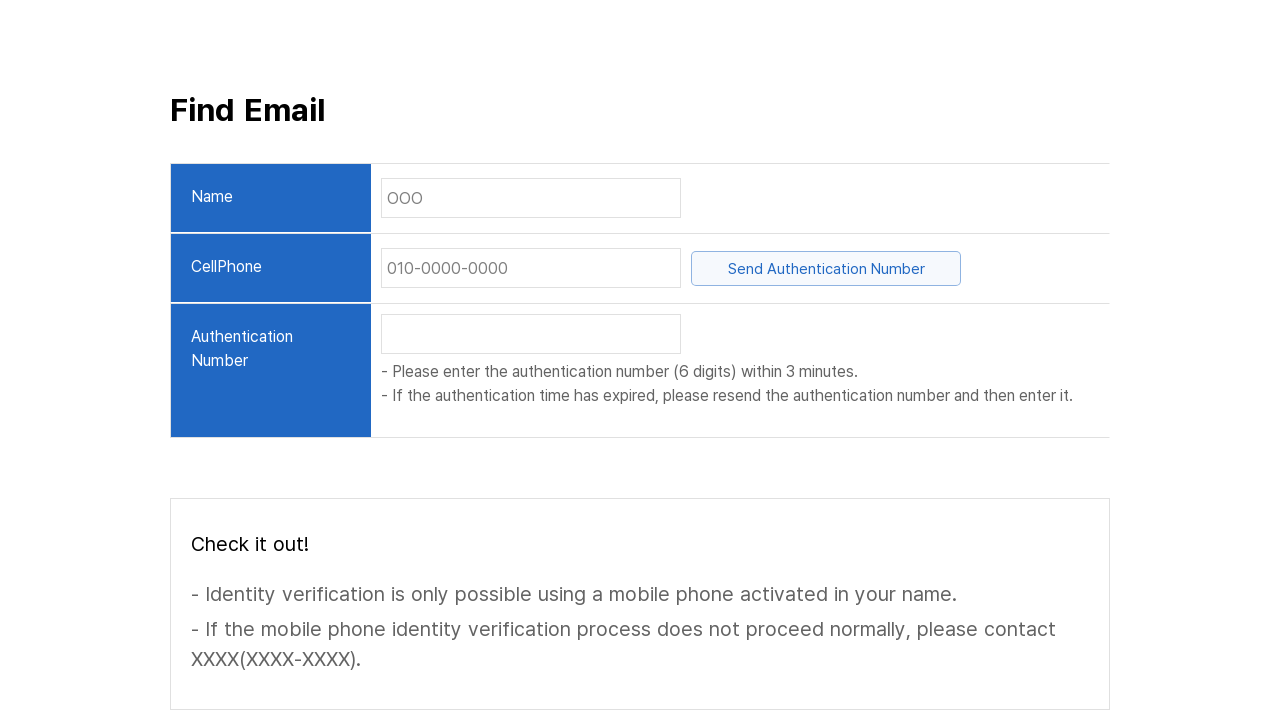

Filled name field with 'John Doe' on internal:role=textbox[name="OOO"i]
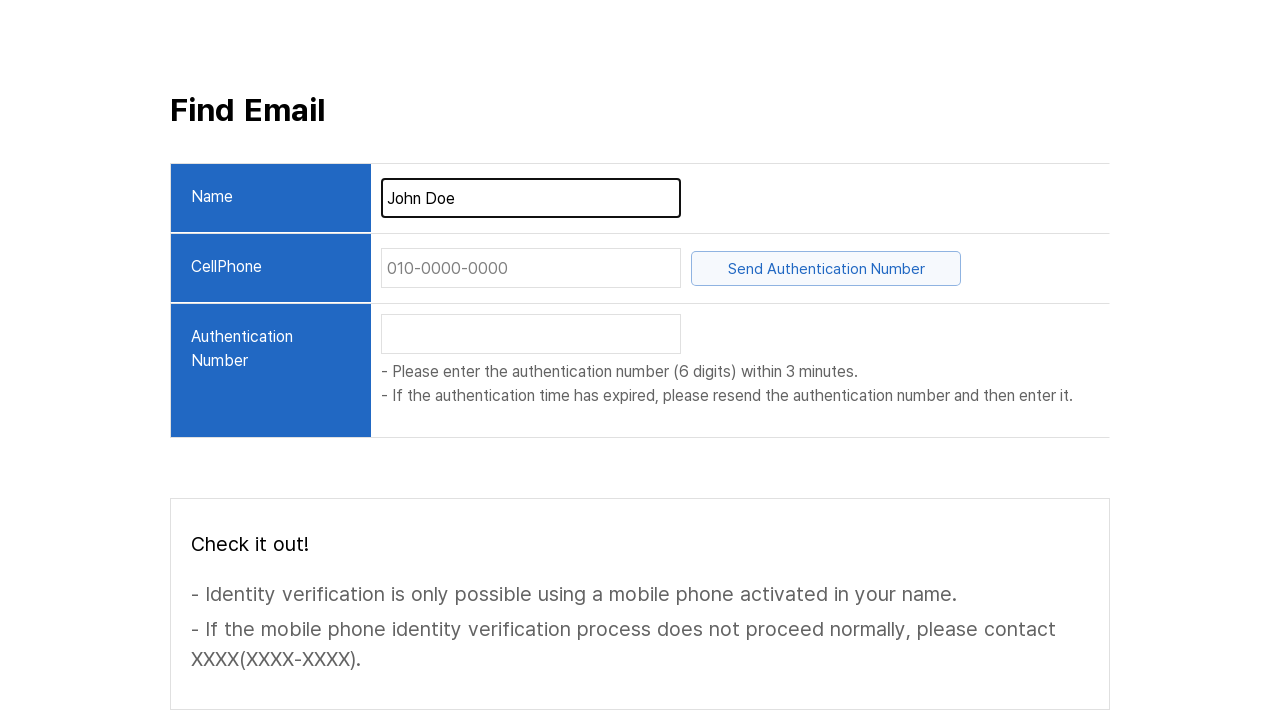

Located cellphone number input field
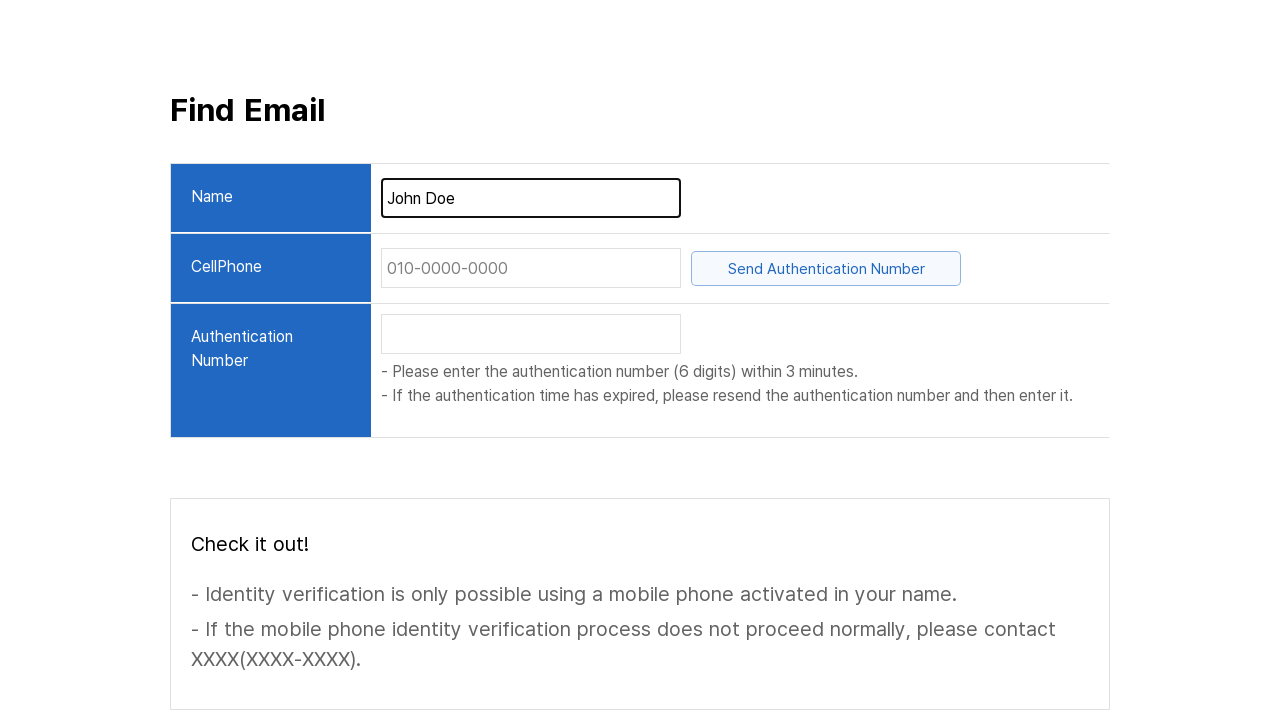

Cellphone number input field is visible
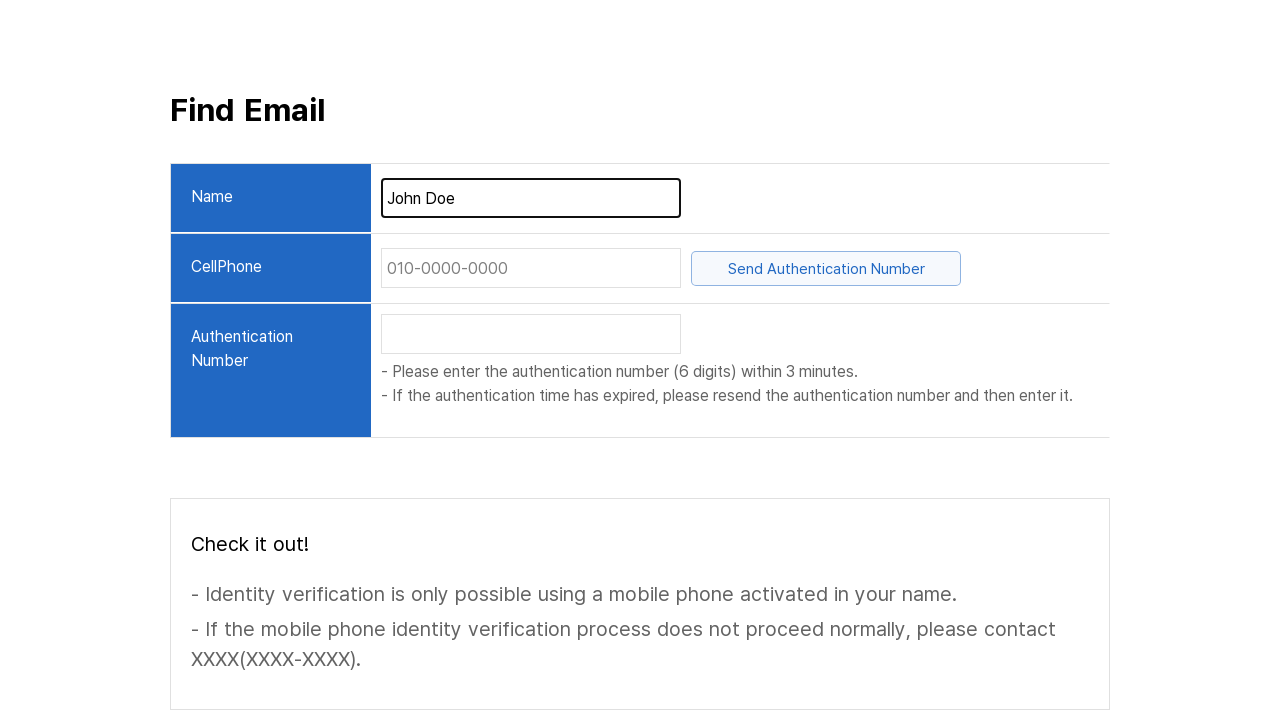

Filled cellphone number field with '1234567890' on internal:role=textbox[name="-0000-0000"i]
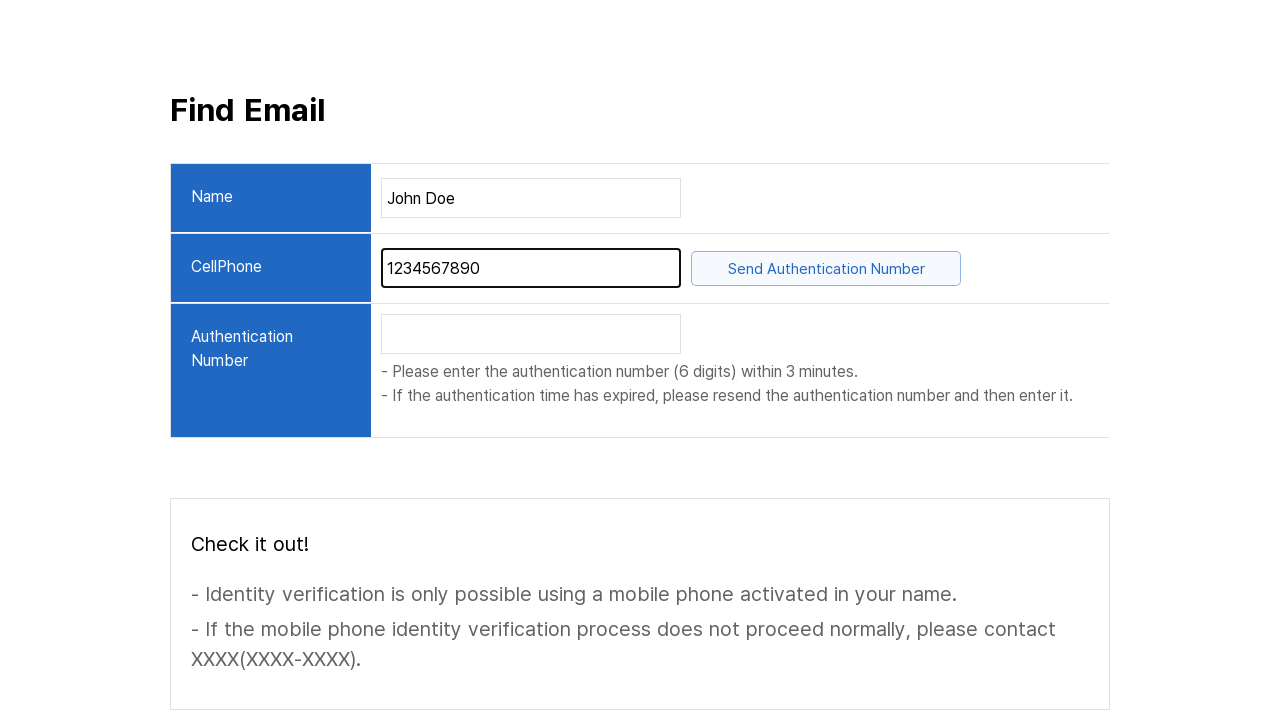

Located 'Send Authentication Number' button
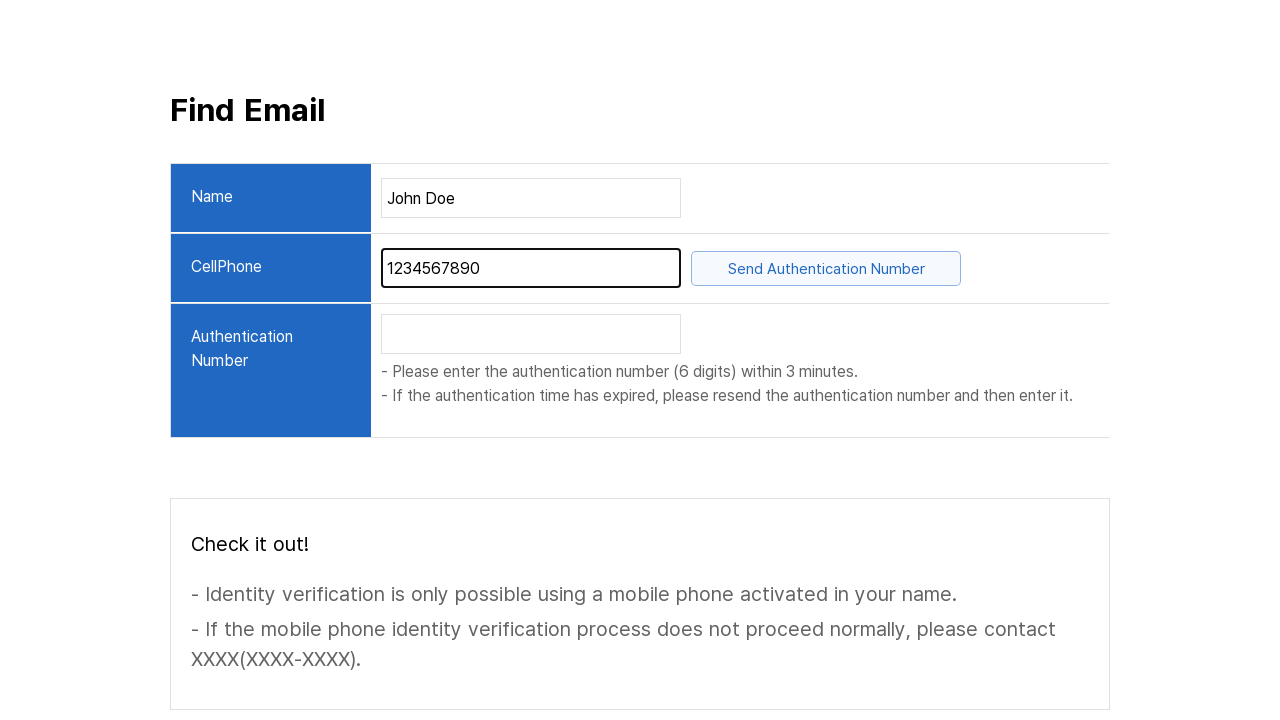

'Send Authentication Number' button is visible
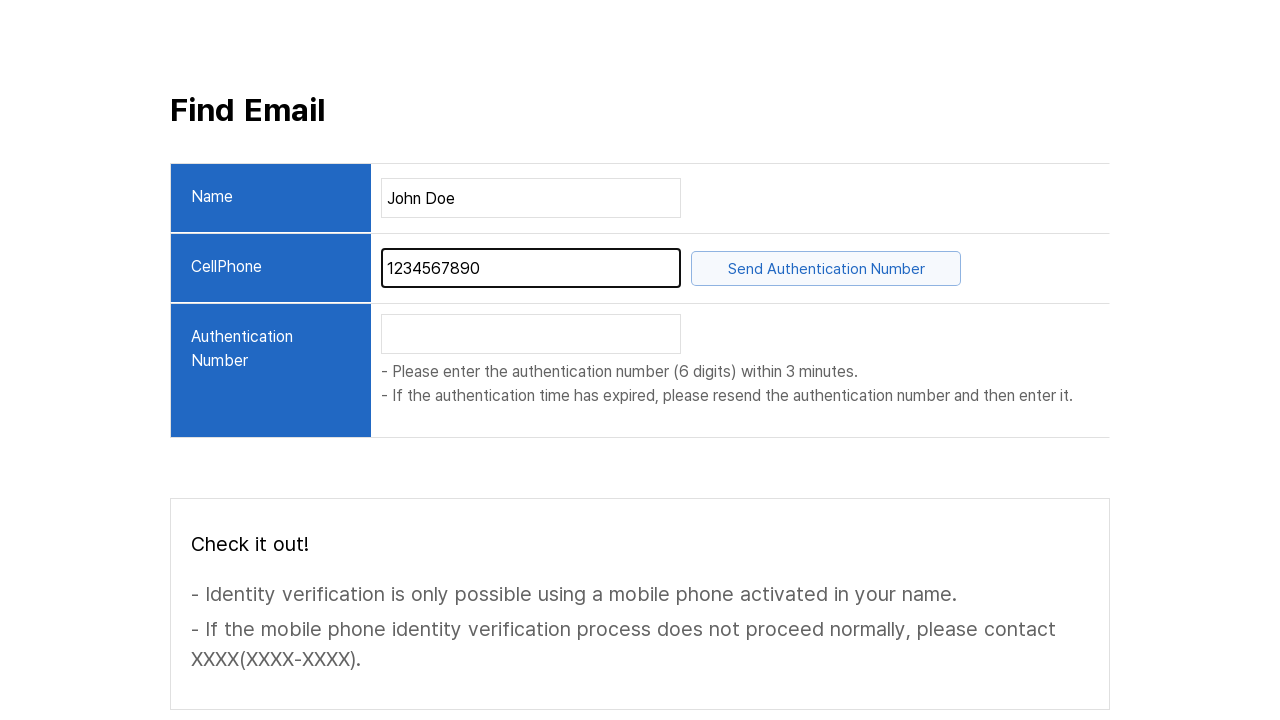

Clicked 'Send Authentication Number' button - authentication requested at (826, 268) on internal:text="Send Authentication Number"i
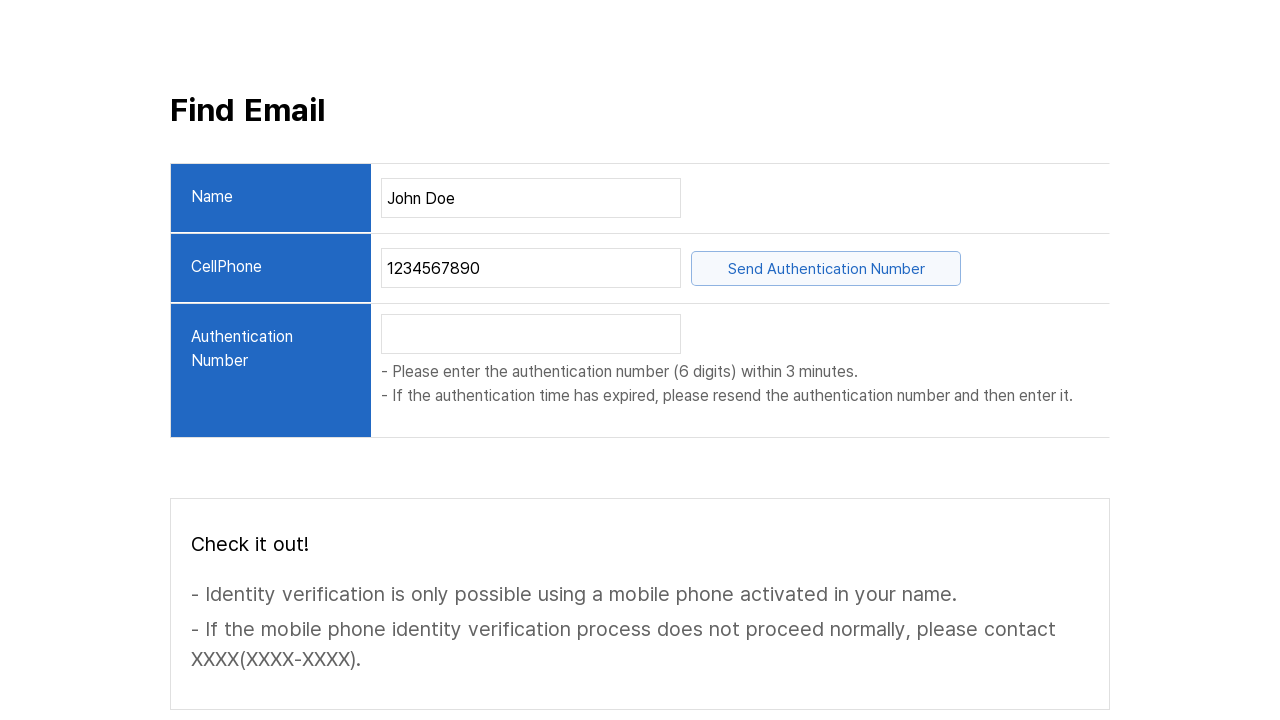

Located authentication number input field
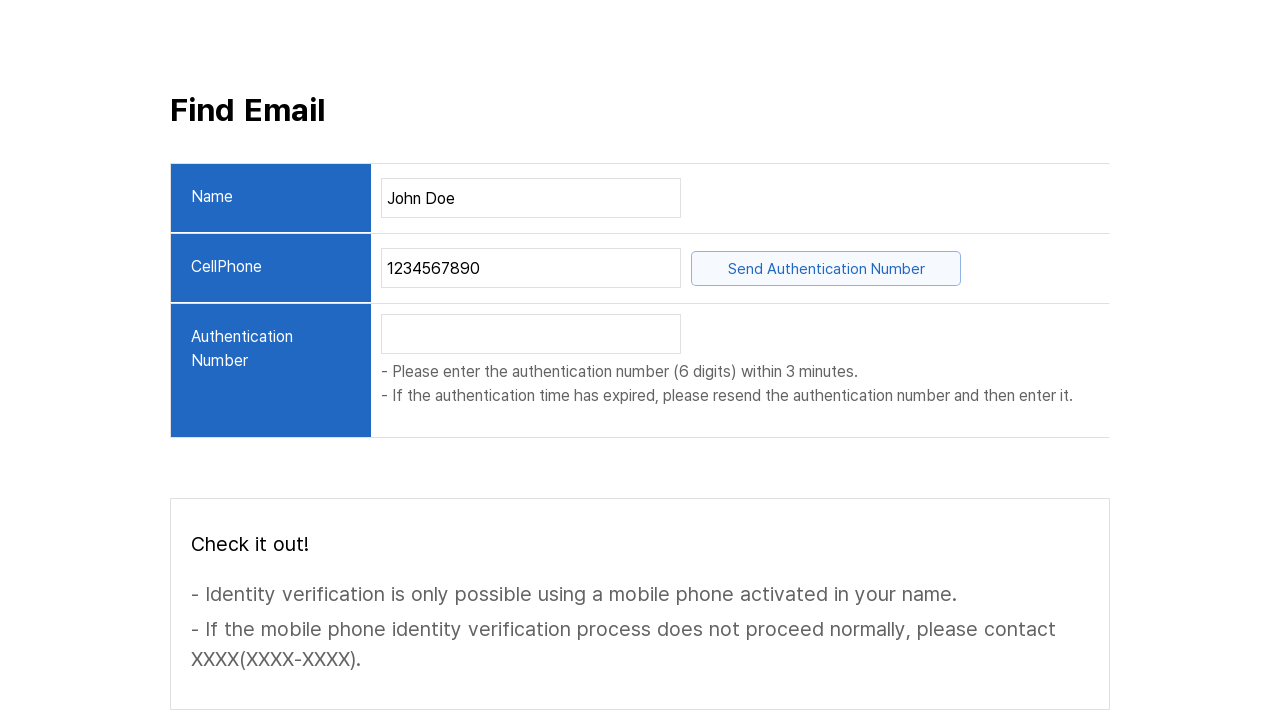

Authentication number input field is visible
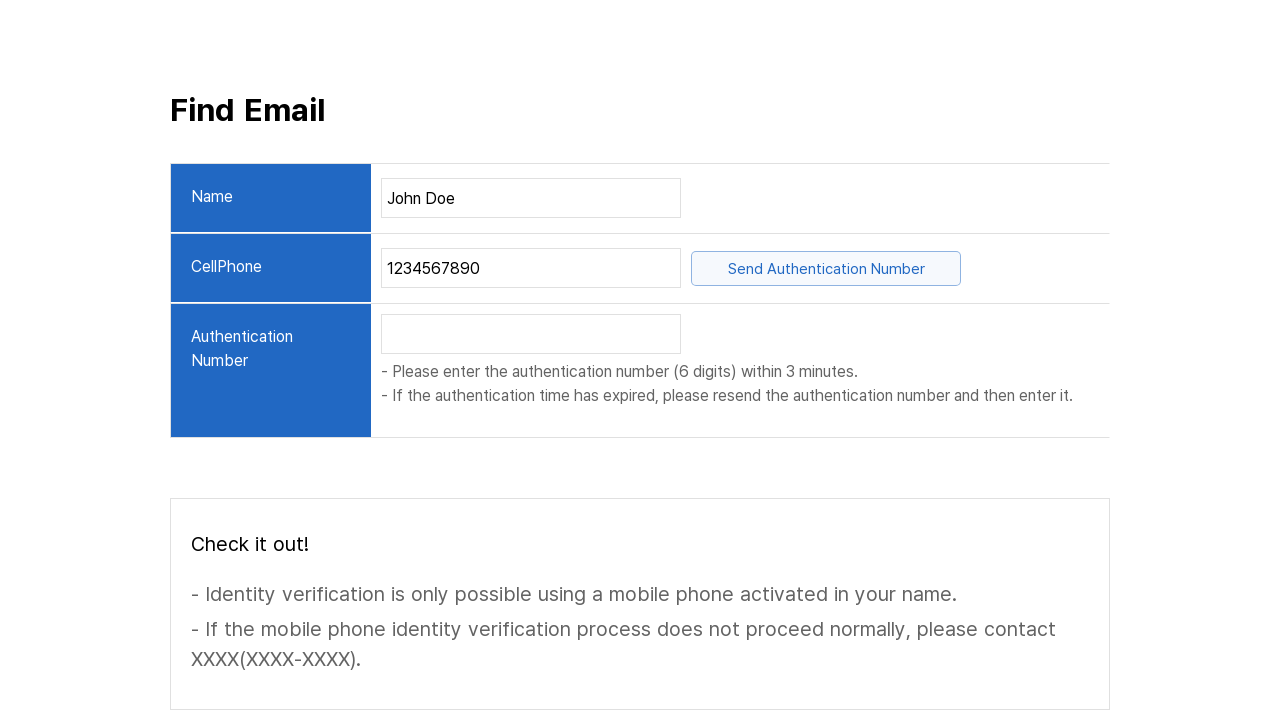

Filled authentication number field with '123456' on internal:role=textbox >> nth=2
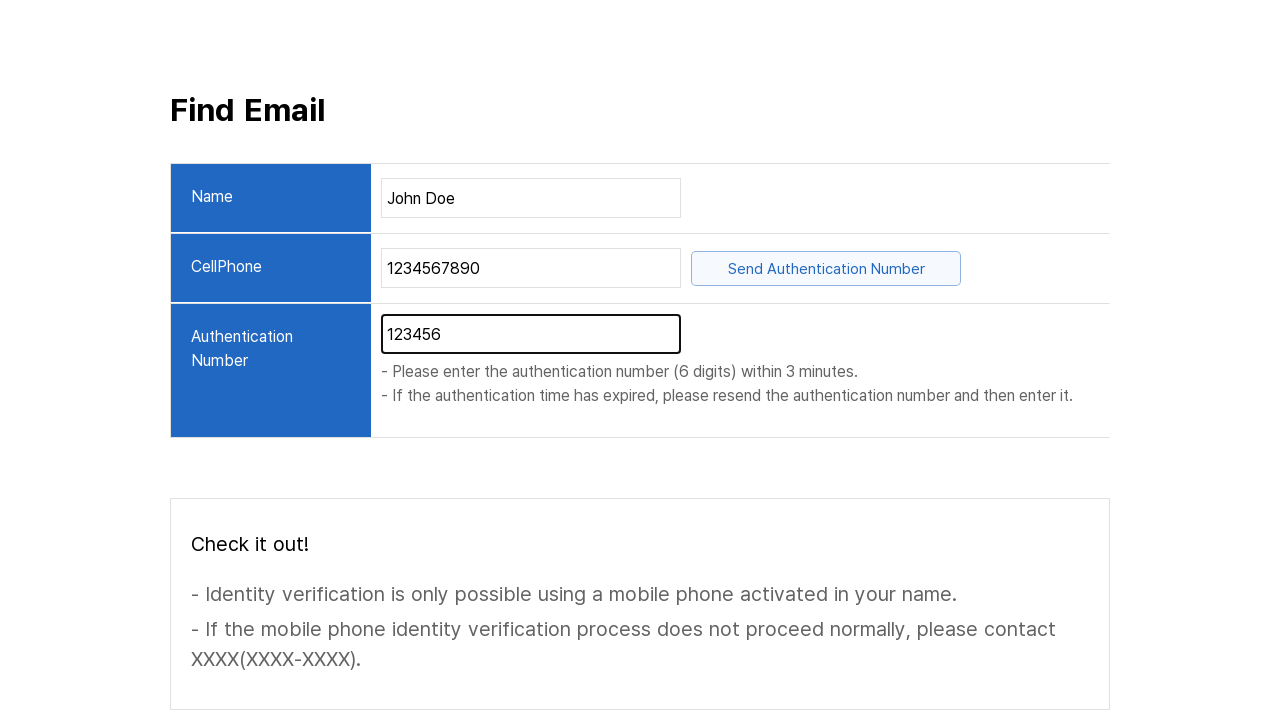

Located 'Find Email' button
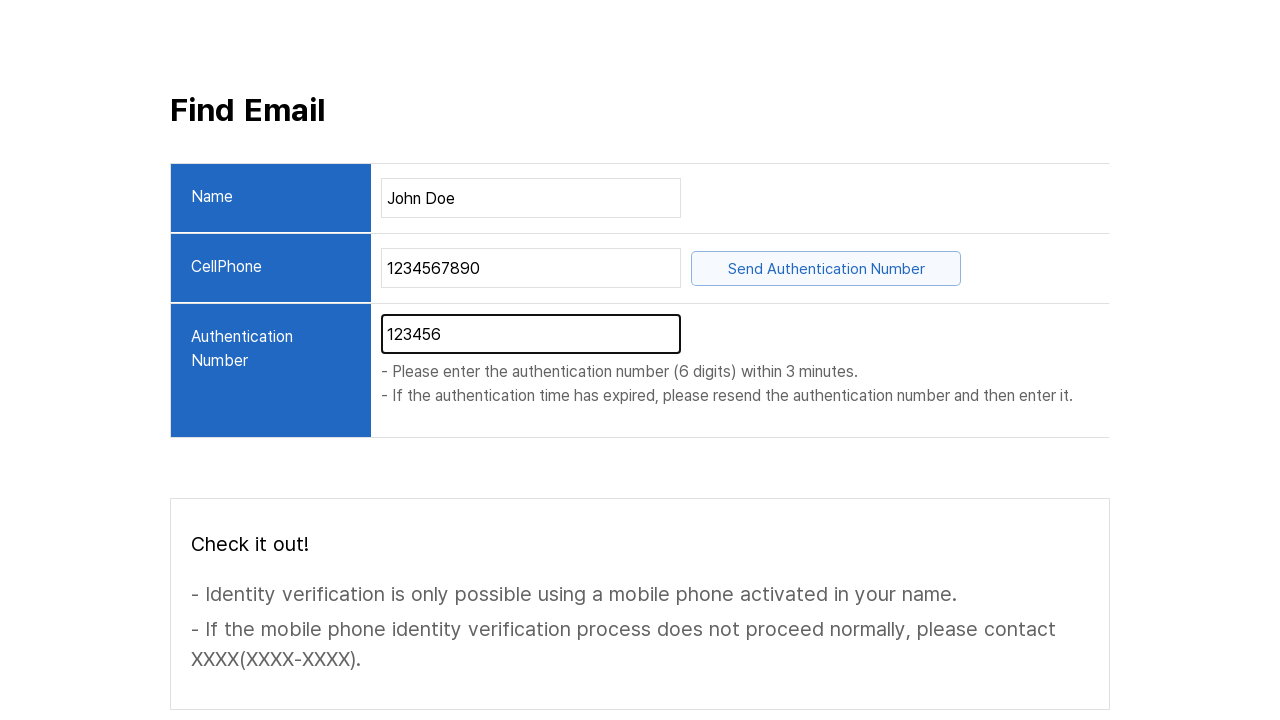

'Find Email' button is visible
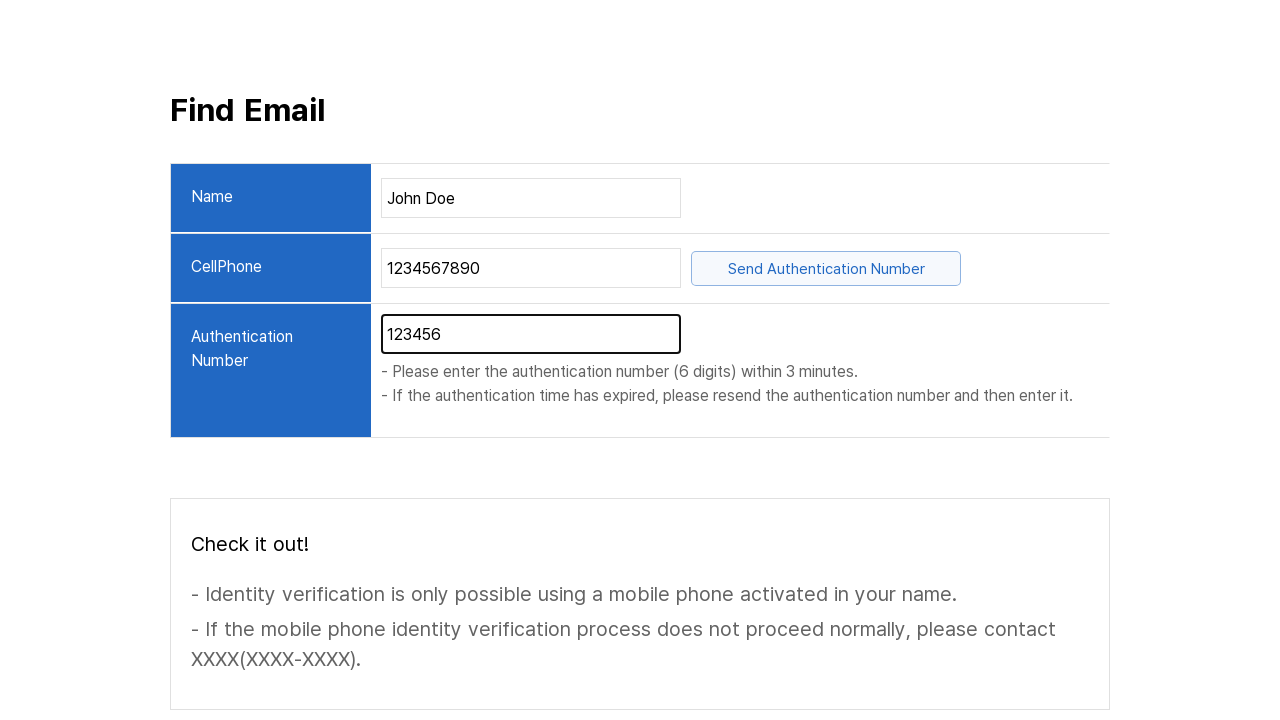

Clicked 'Find Email' button to submit form and retrieve email address at (960, 605) on internal:text="Find Email"i >> nth=1
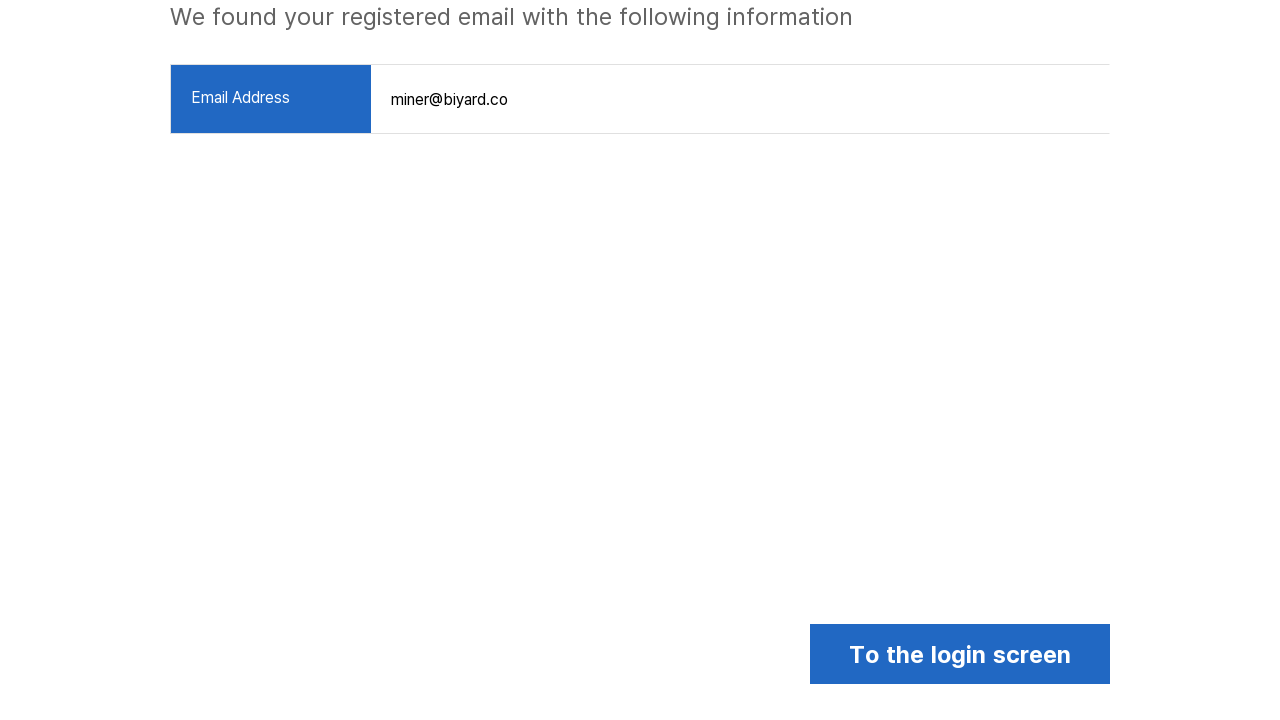

Waited 5 seconds for page to process and display email retrieval result
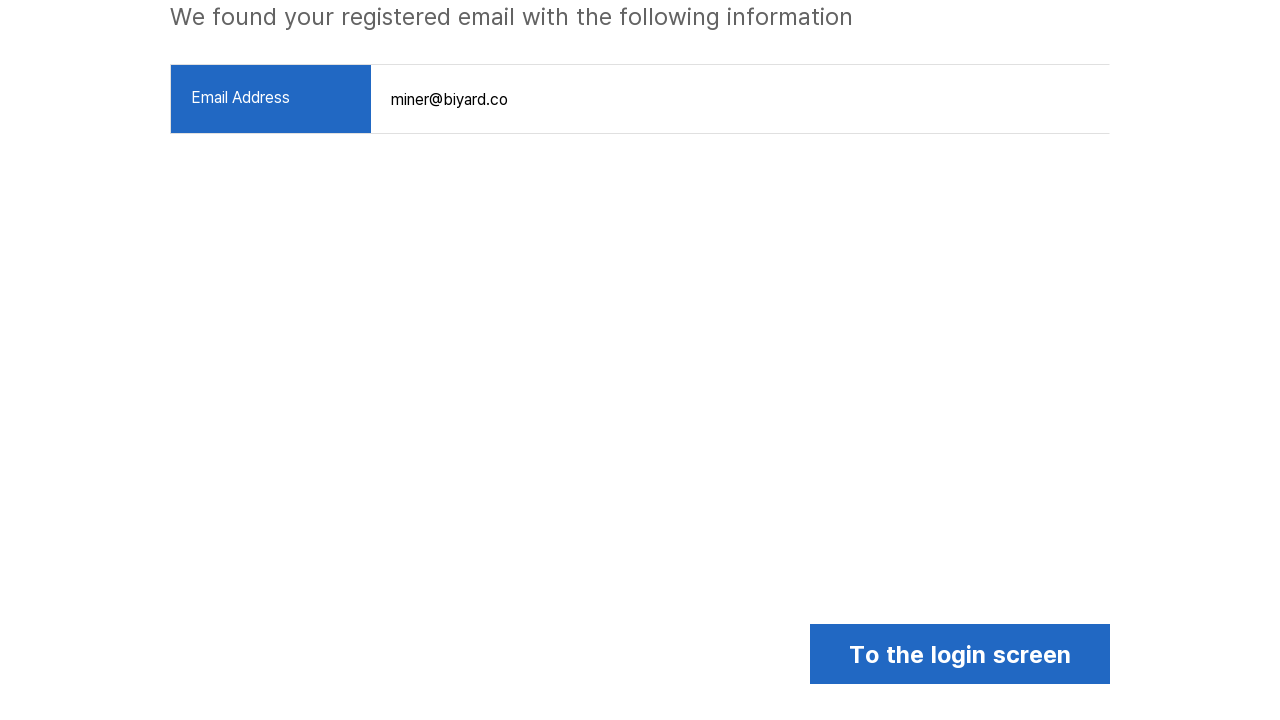

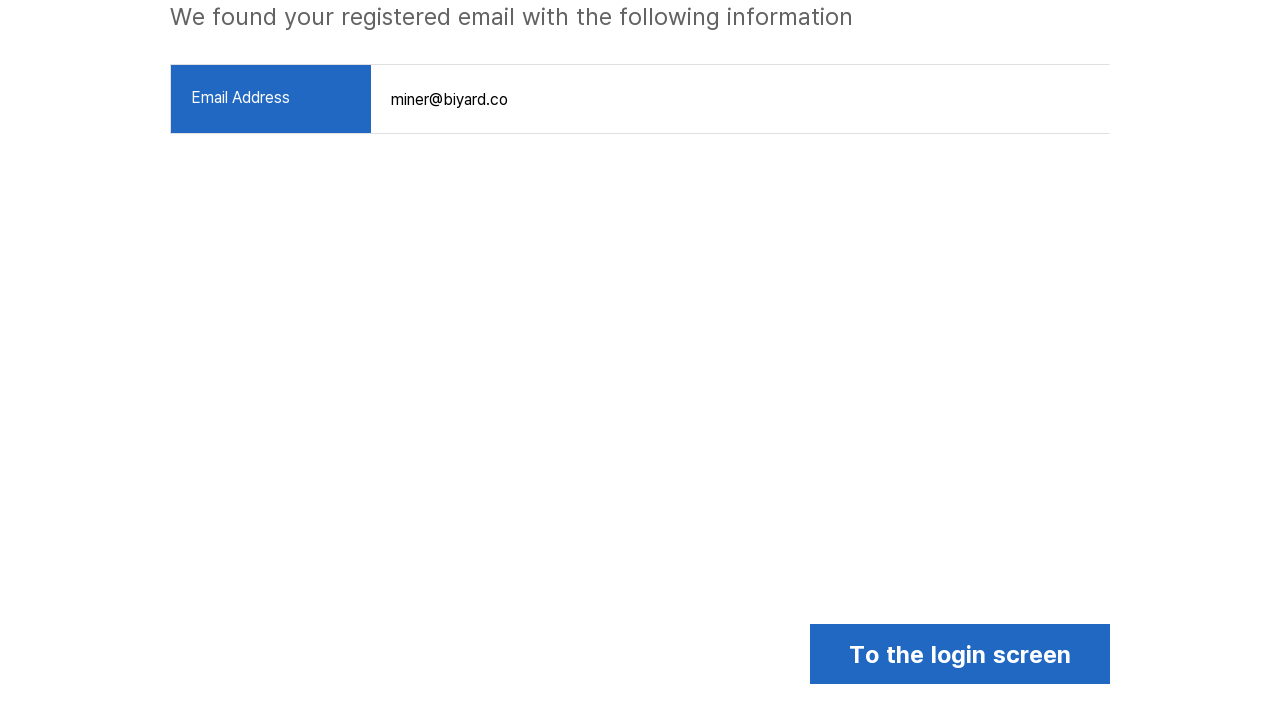